Navigates to the Elements section and Broken Links - Images page, then validates that images on the page are loading correctly by checking their naturalWidth property.

Starting URL: https://demoqa.com/

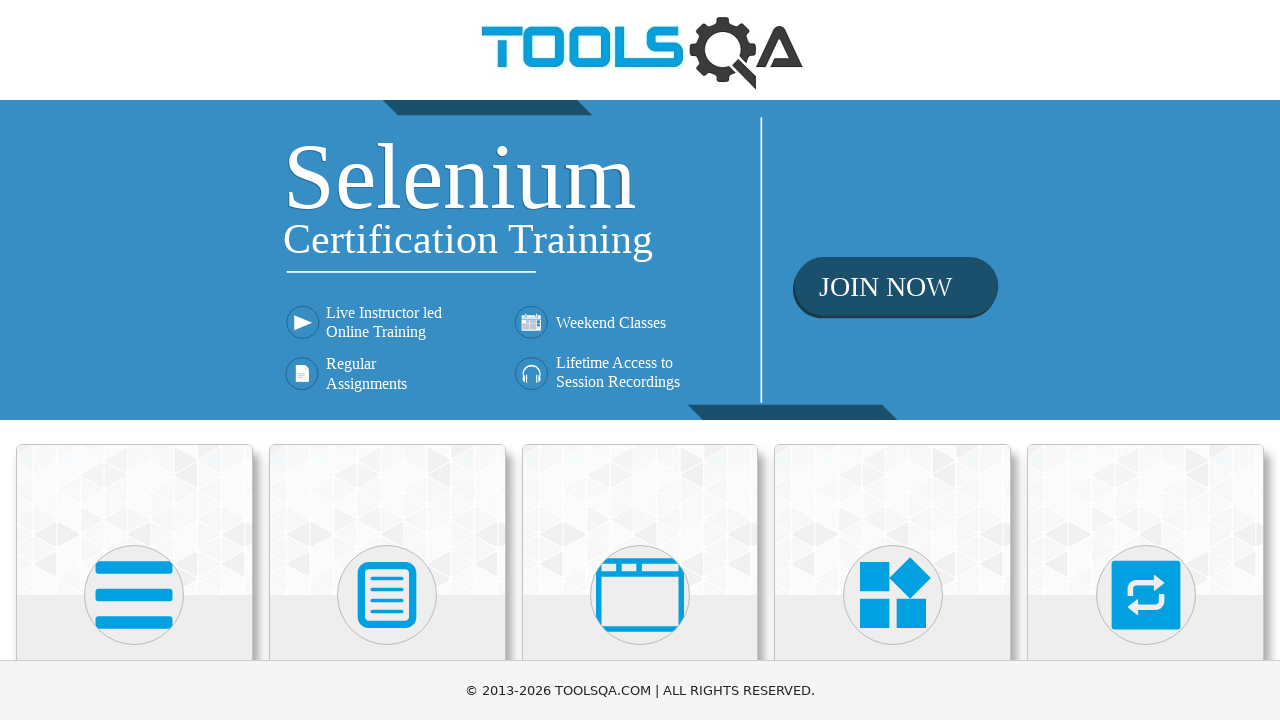

Clicked on Elements section at (134, 360) on internal:text="Elements"i
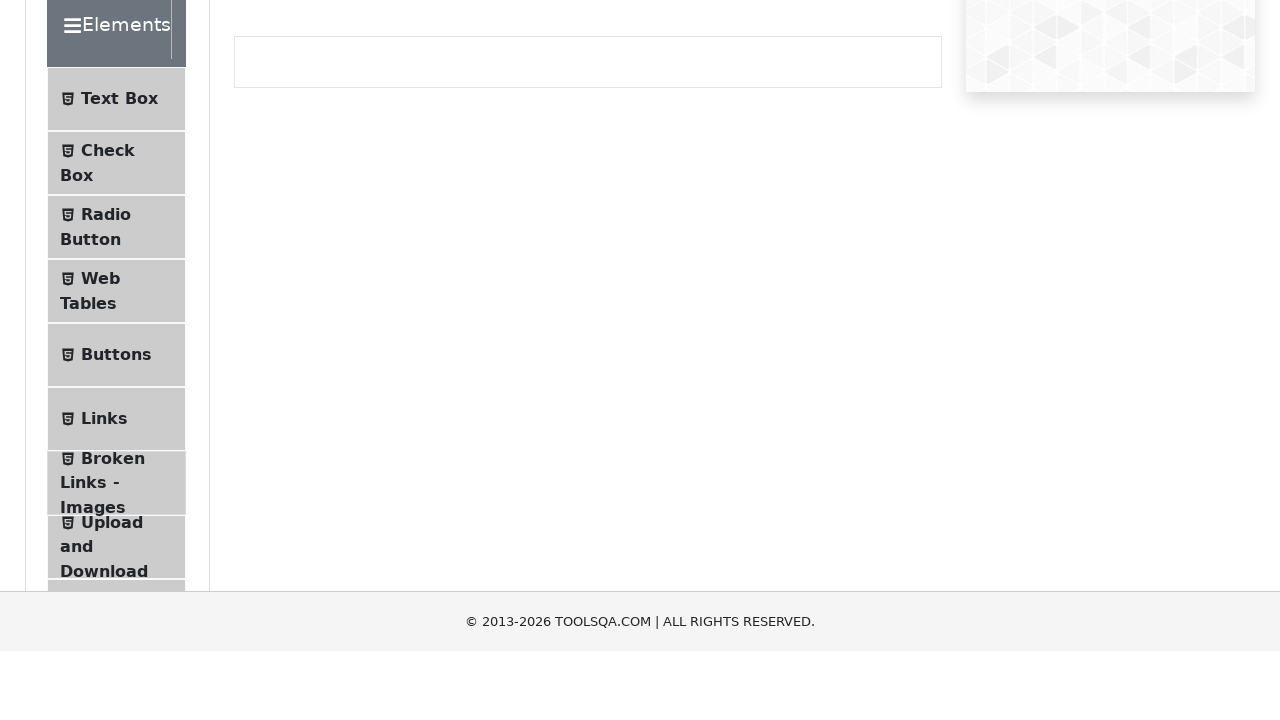

Clicked on Broken Links - Images option at (113, 620) on internal:text="Broken Links - Images"s
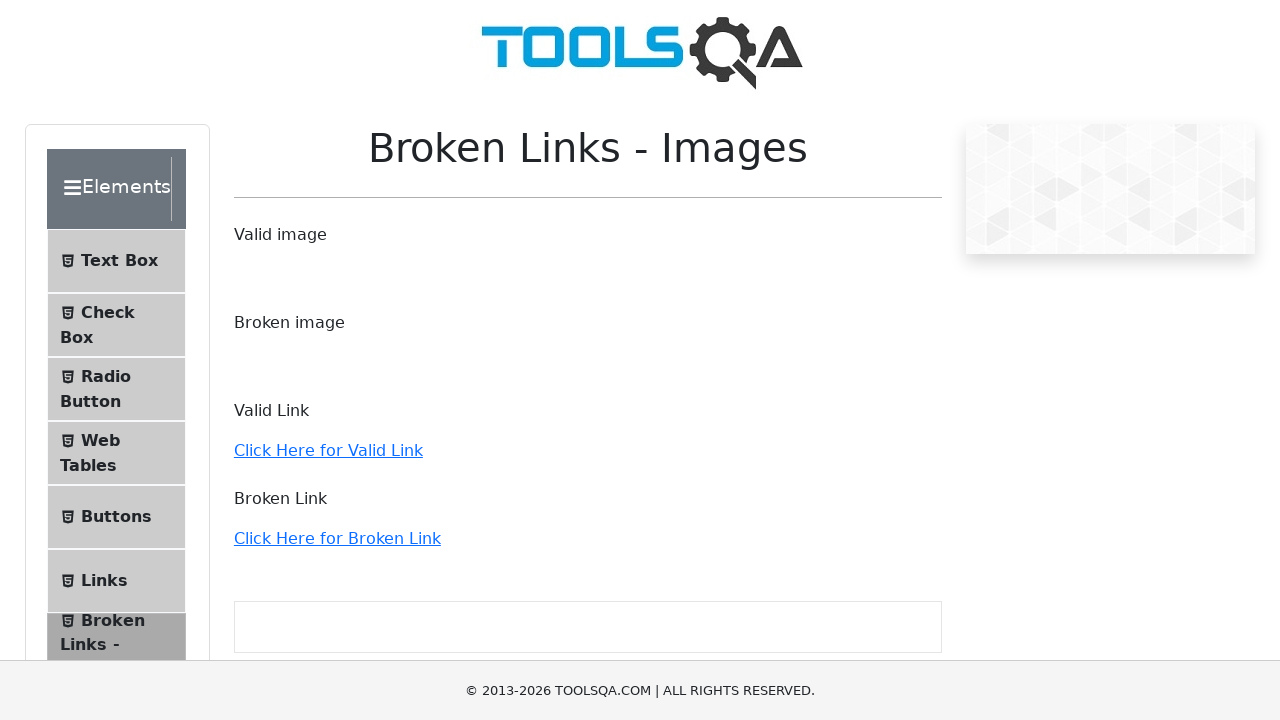

Images loaded on the page
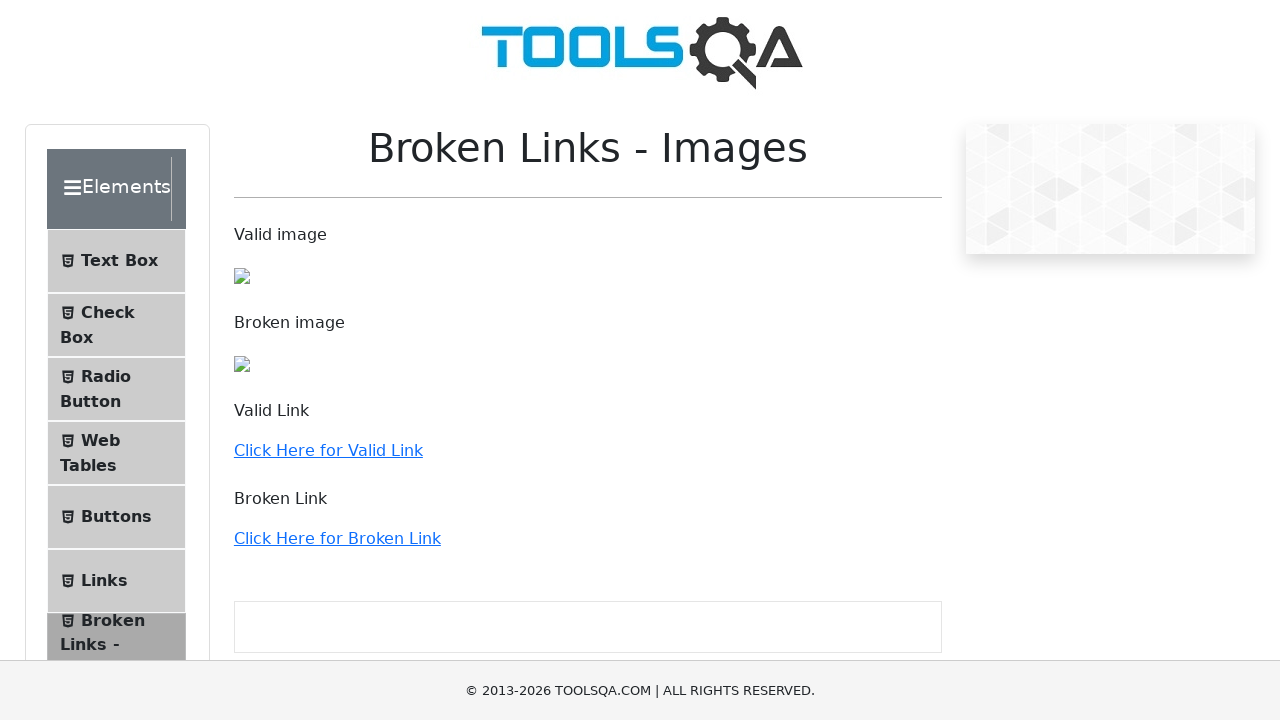

Found 3 images on the page
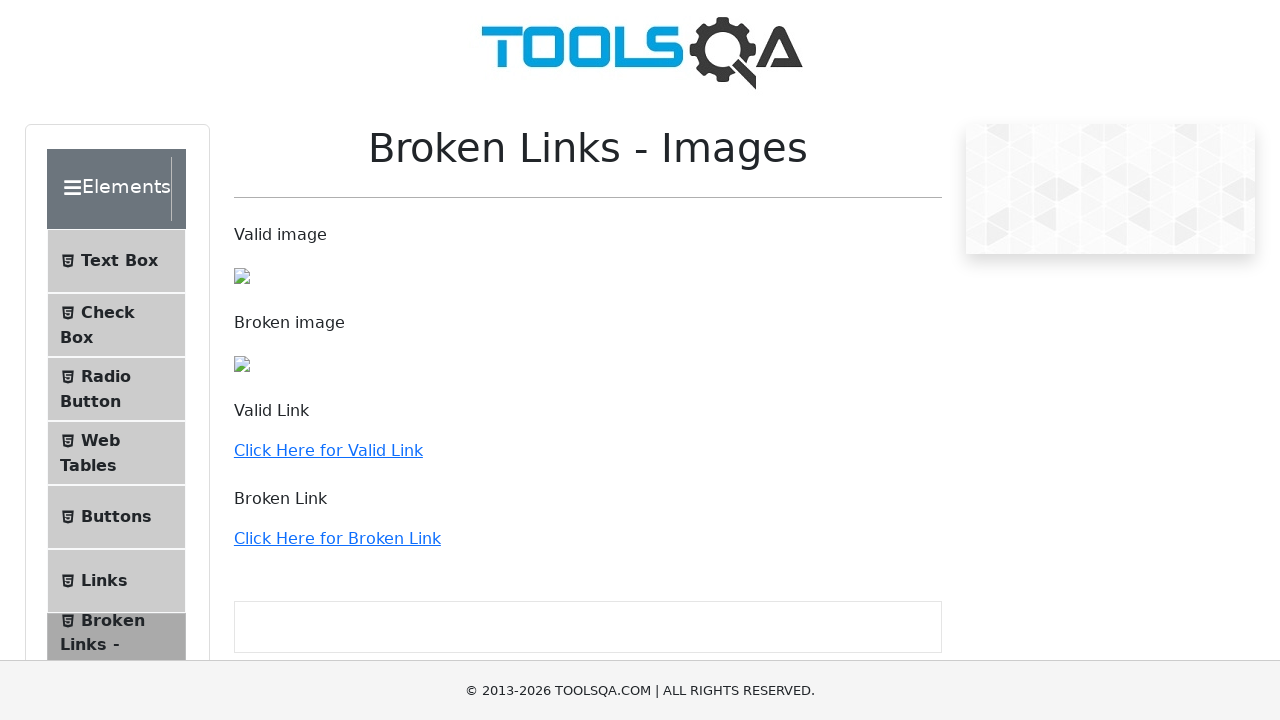

Verified image loaded successfully: /assets/Toolsqa-DZdwt2ul.jpg
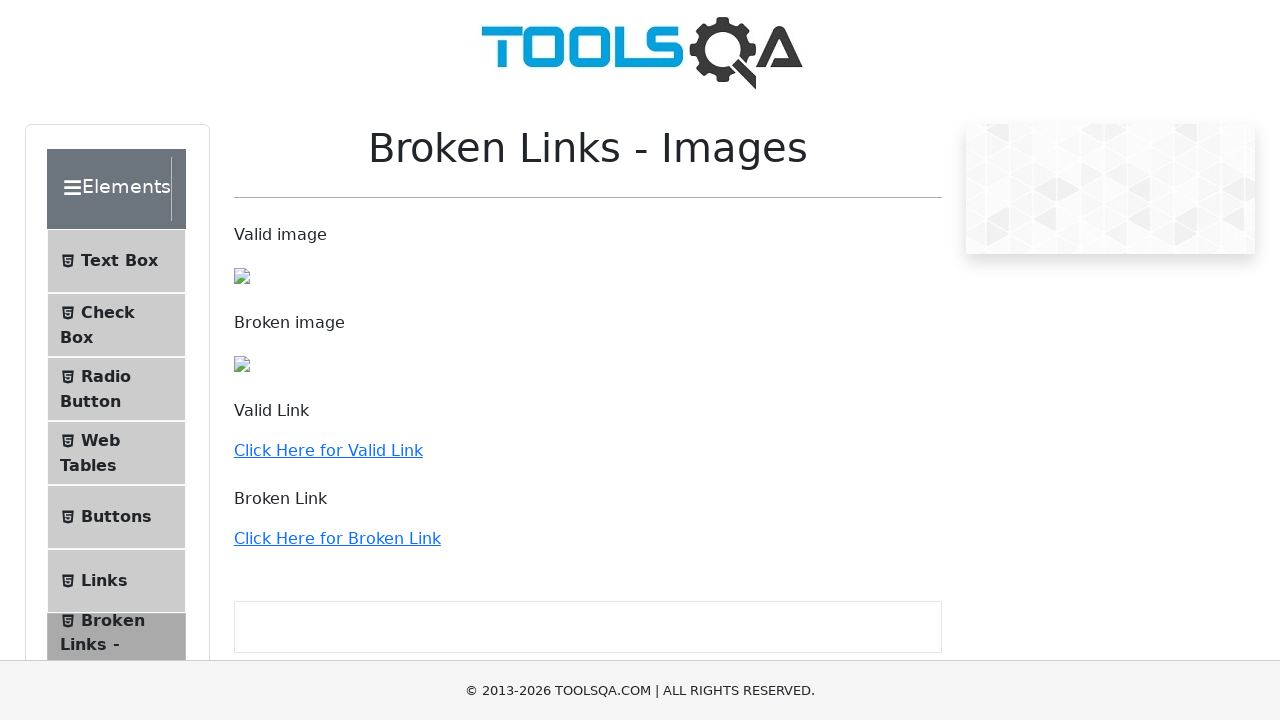

Detected broken image: /images/Toolsqa.jpg
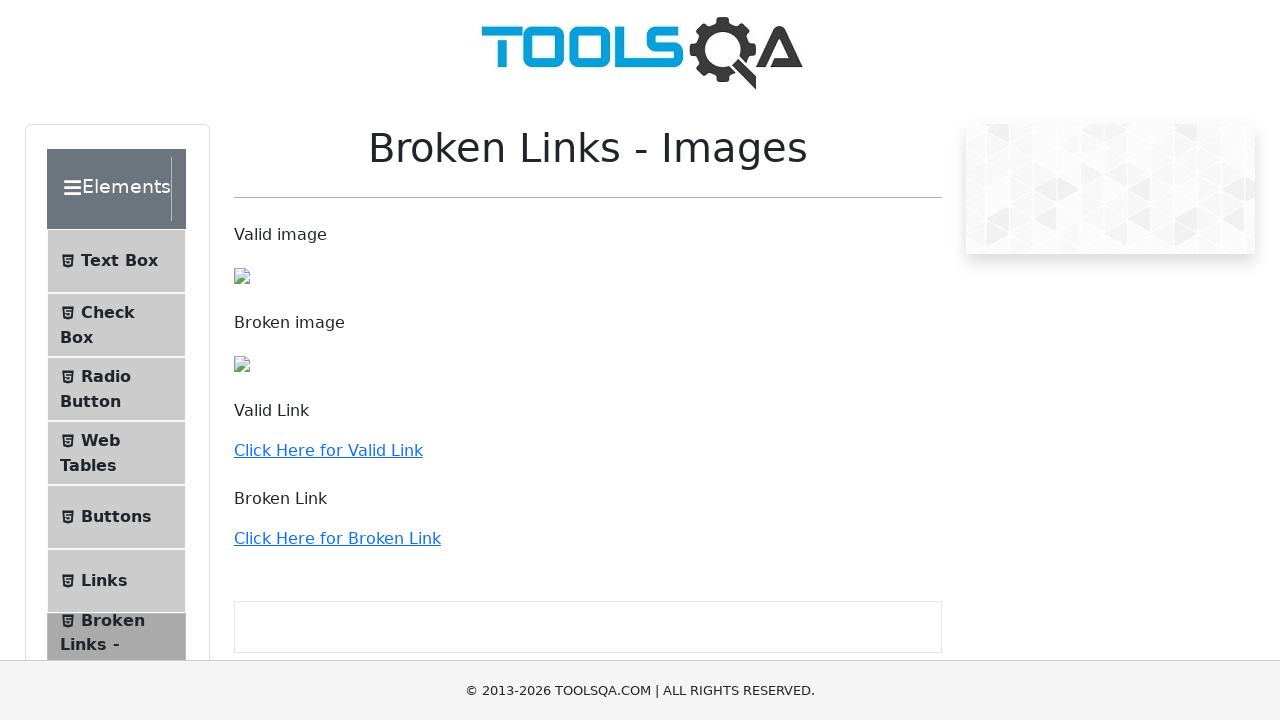

Detected broken image: /images/Toolsqa_1.jpg
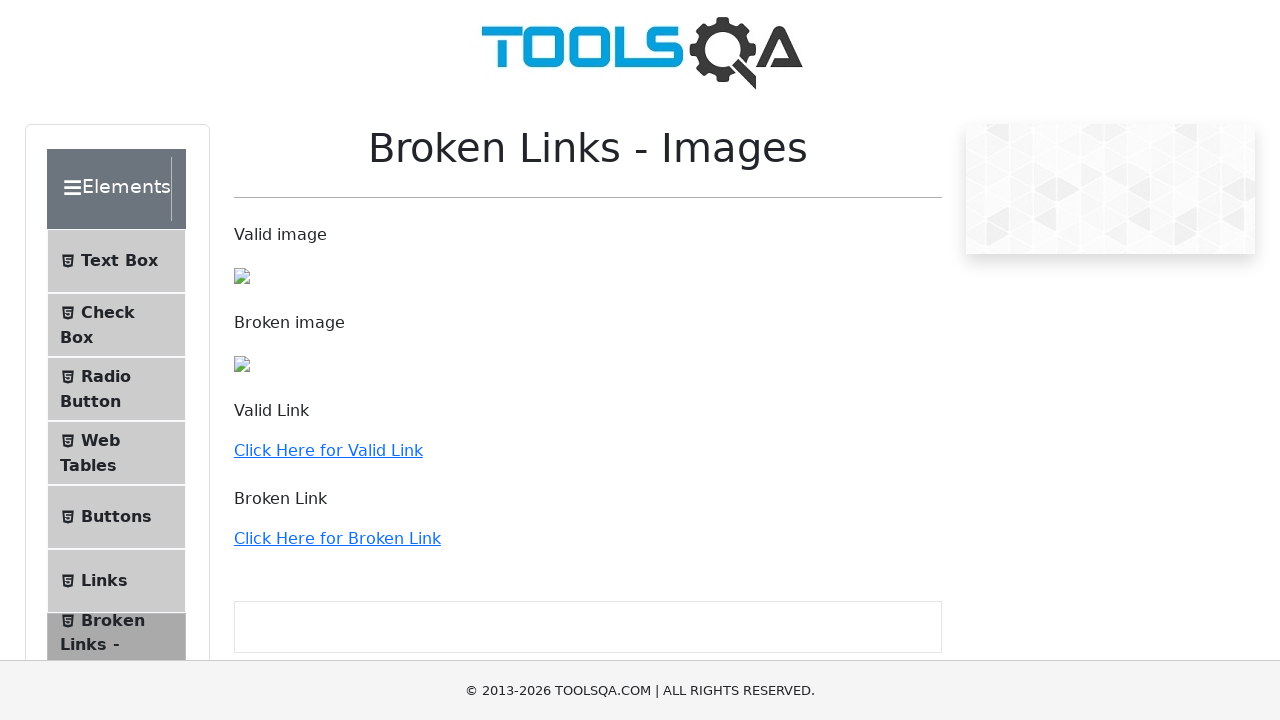

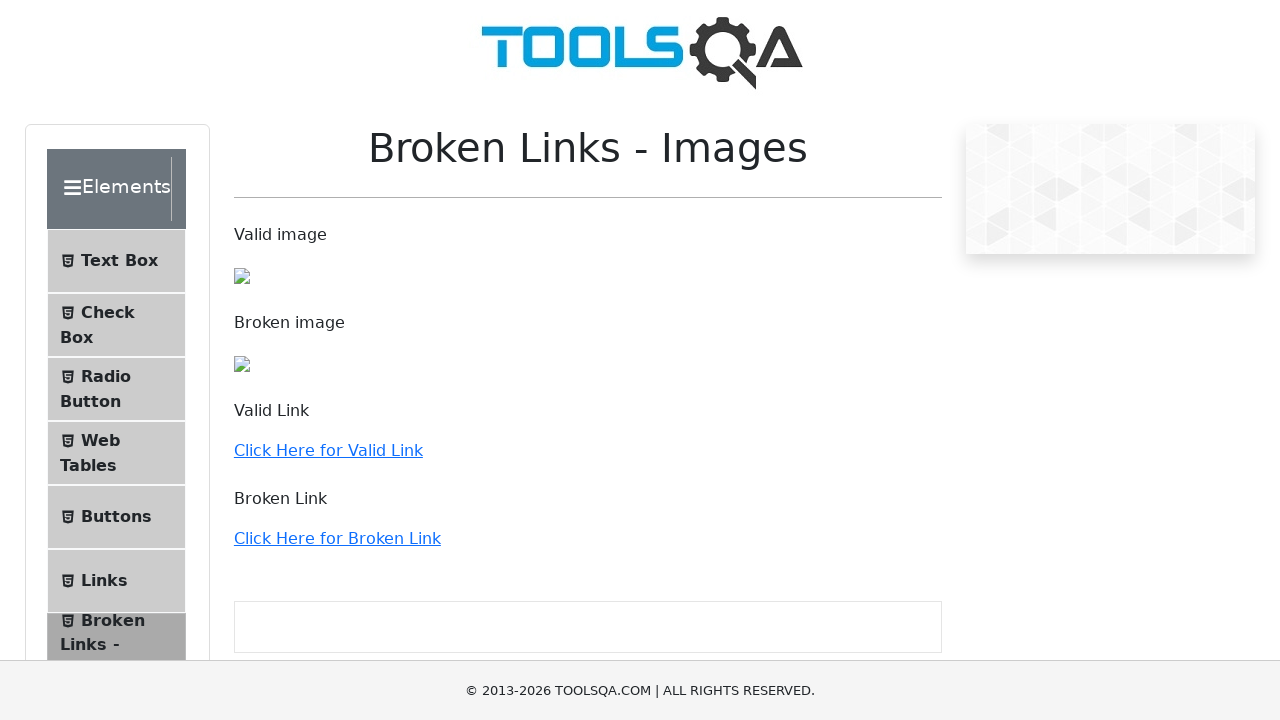